Tests multiple window handling by clicking a link that opens a new window, switching between windows, and closing them

Starting URL: https://the-internet.herokuapp.com/

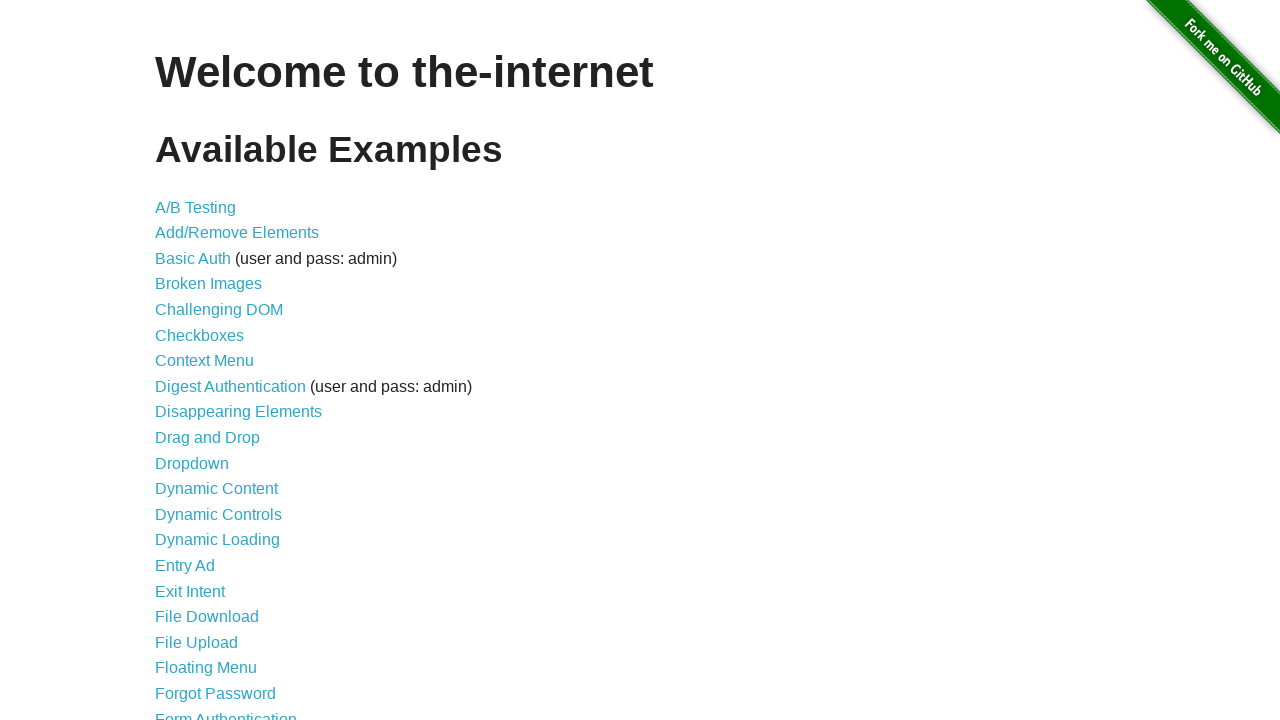

Clicked on 'Multiple Windows' link at (218, 369) on xpath=//a[contains(text(),'Multiple Windows')]
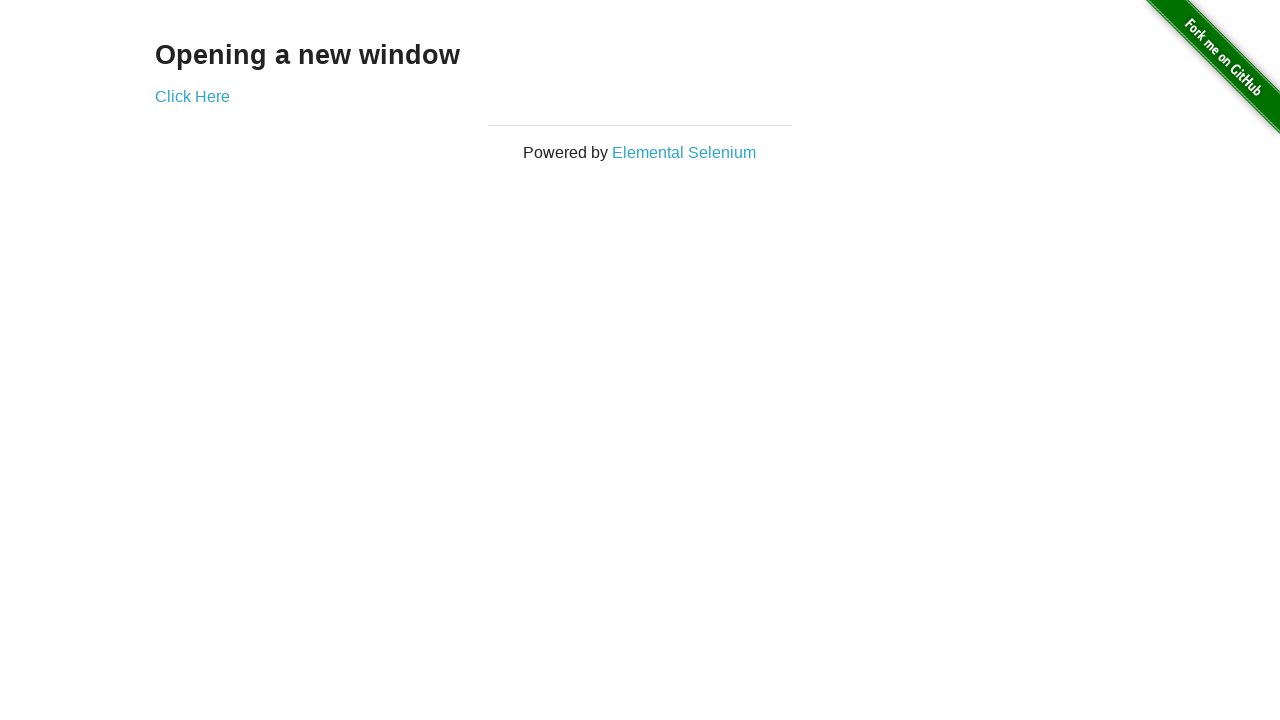

Multiple Windows page loaded
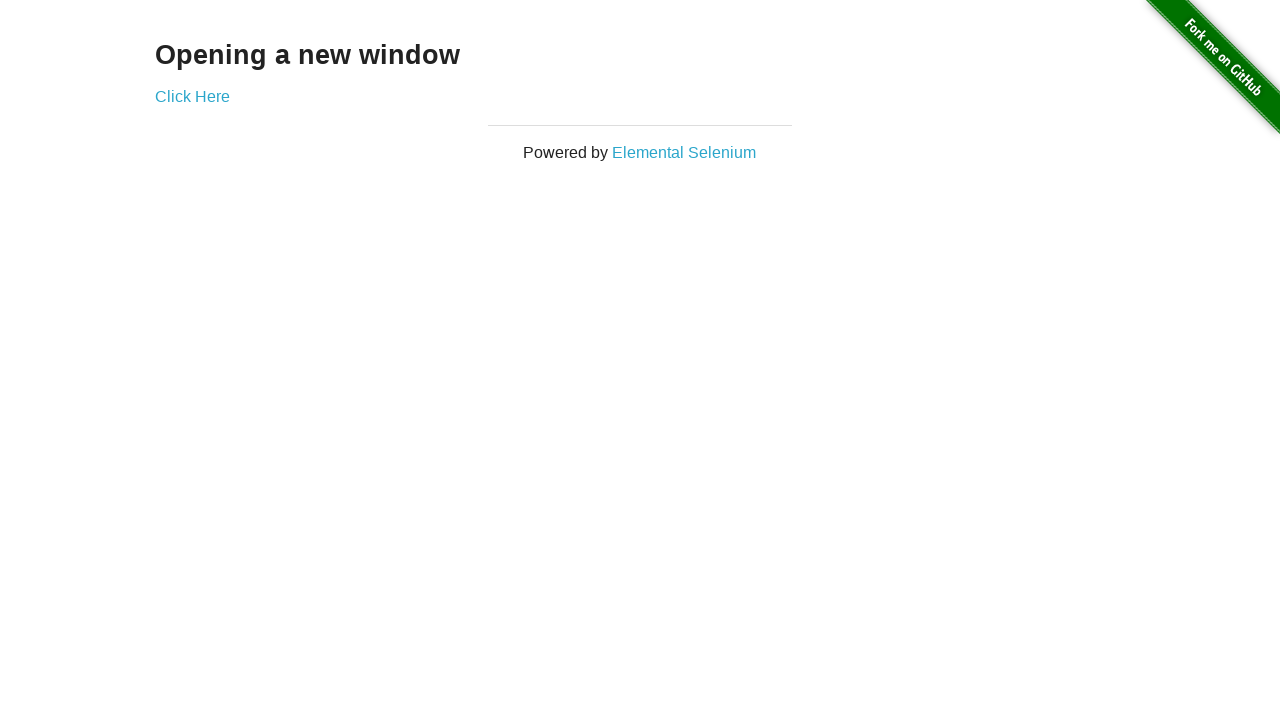

Clicked 'Click Here' link to open new window at (192, 96) on xpath=//a[contains(text(),'Click Here')]
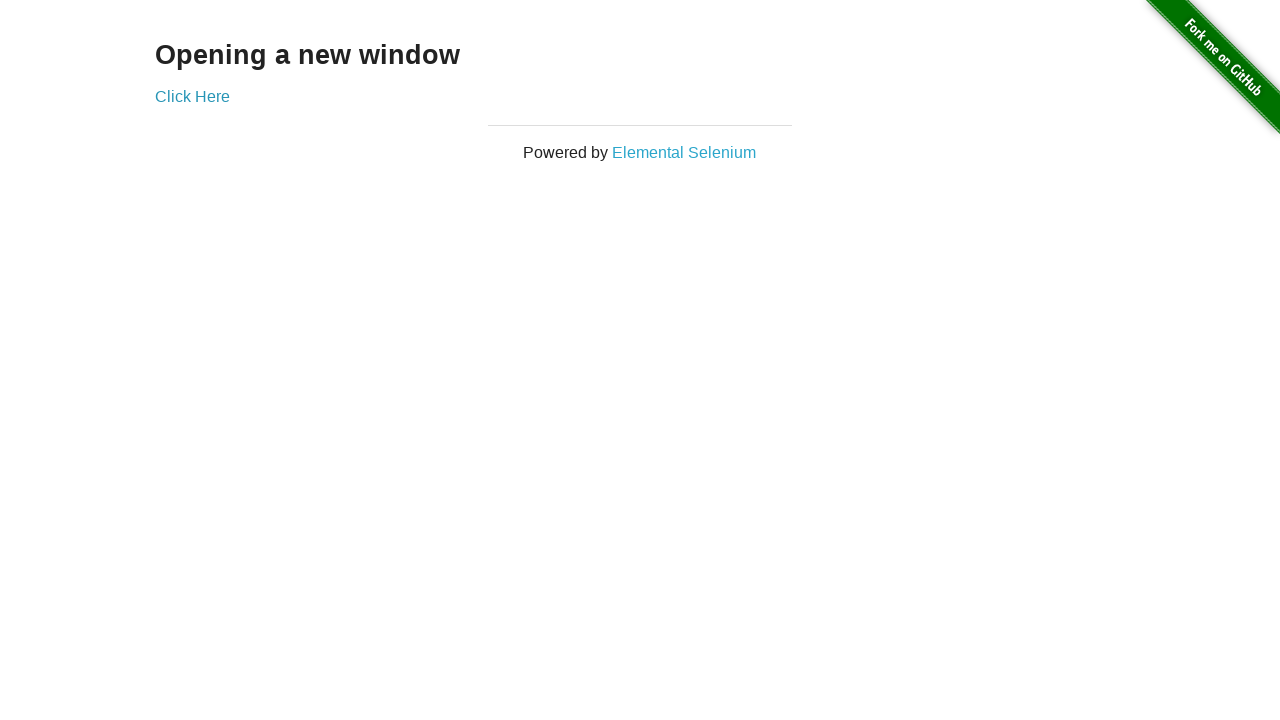

New window opened and captured
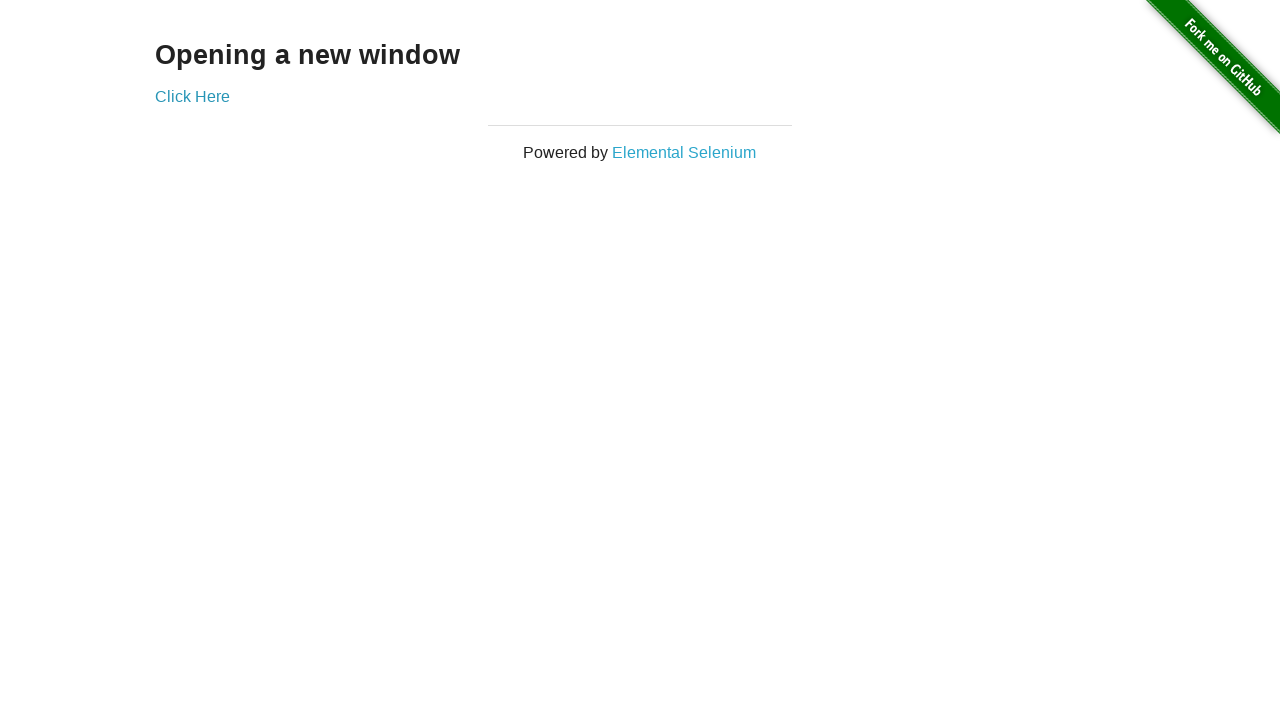

New window page loaded
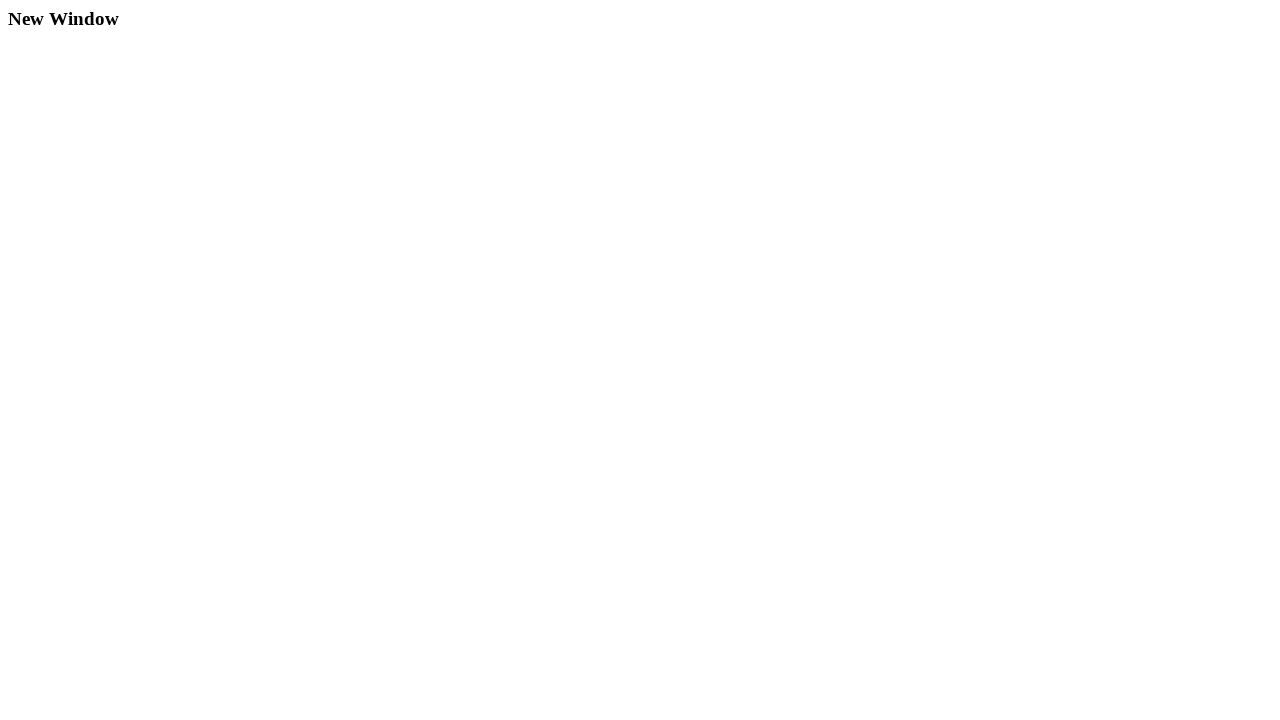

Retrieved child window title: 'New Window'
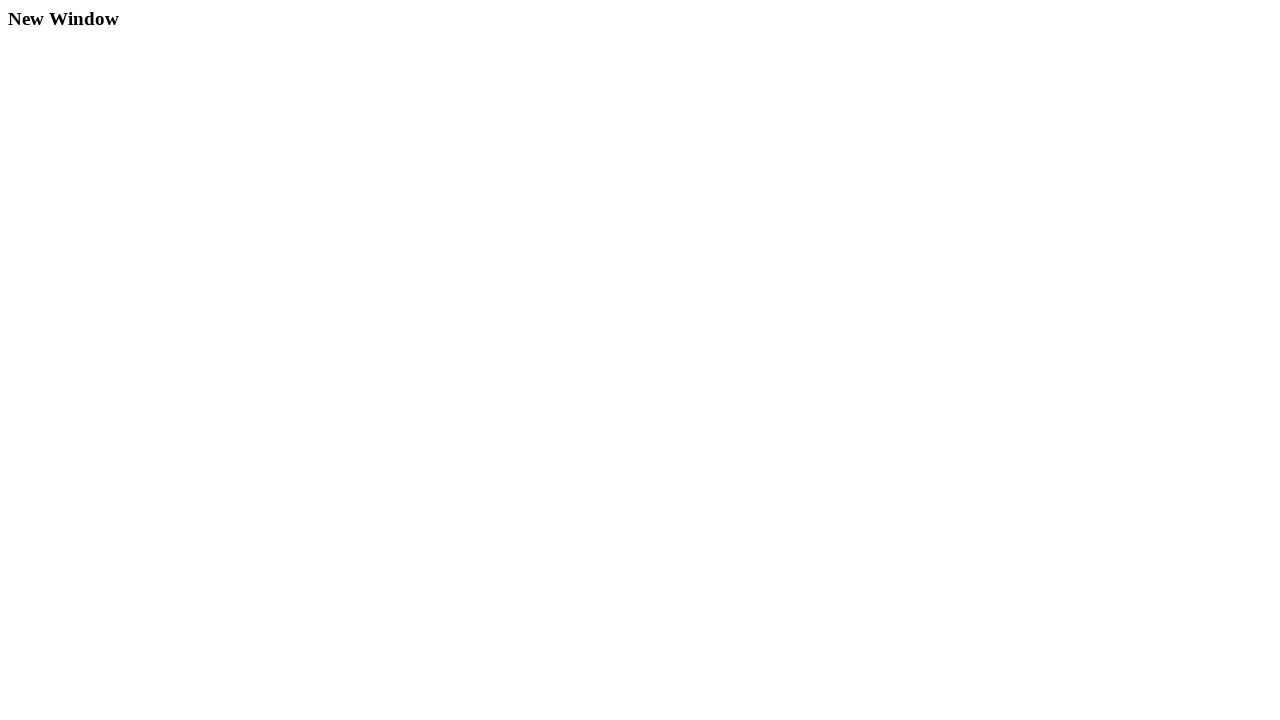

Closed the child window
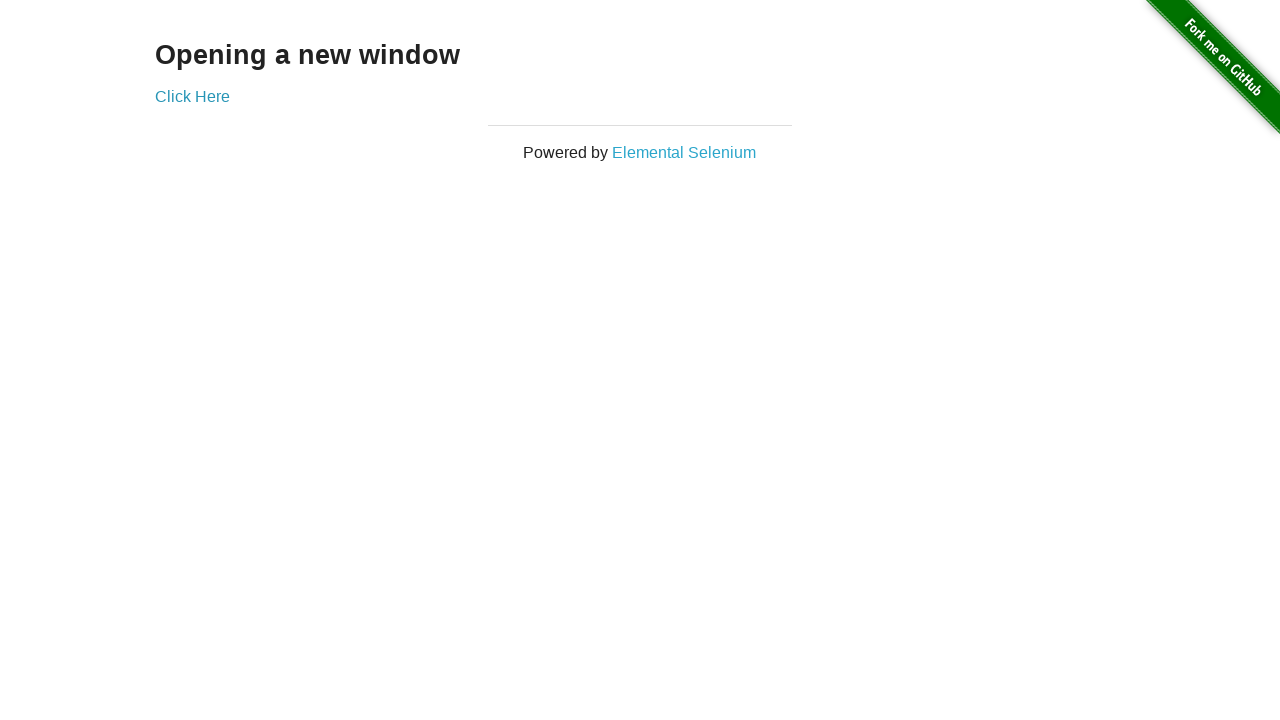

Retrieved parent window title: 'The Internet'
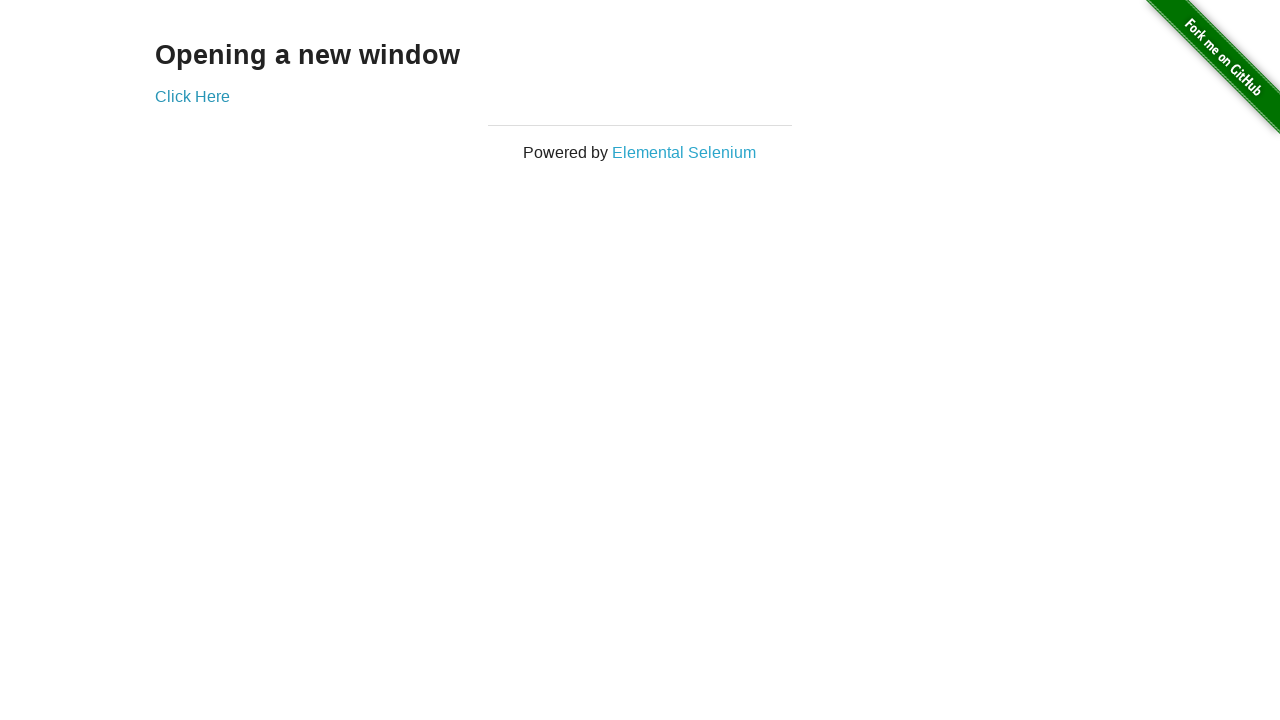

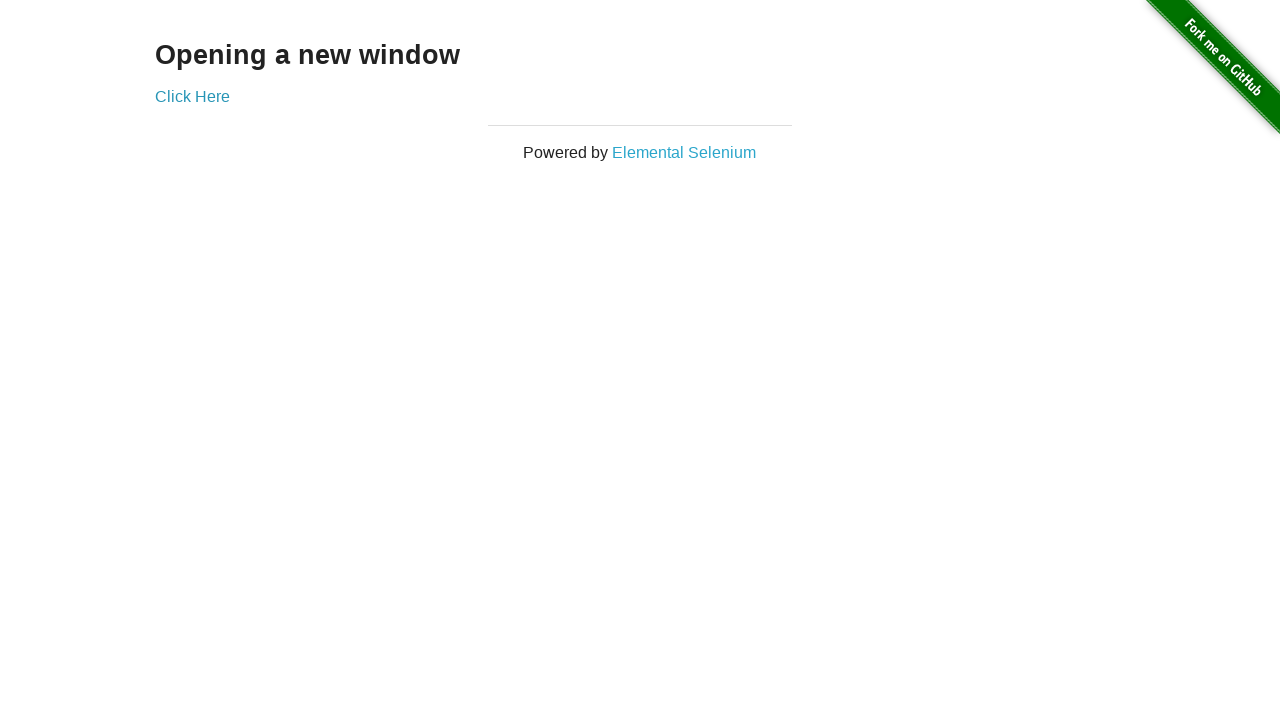